Navigates to the OrangeHRM demo site and verifies the login page loads successfully

Starting URL: https://opensource-demo.orangehrmlive.com/

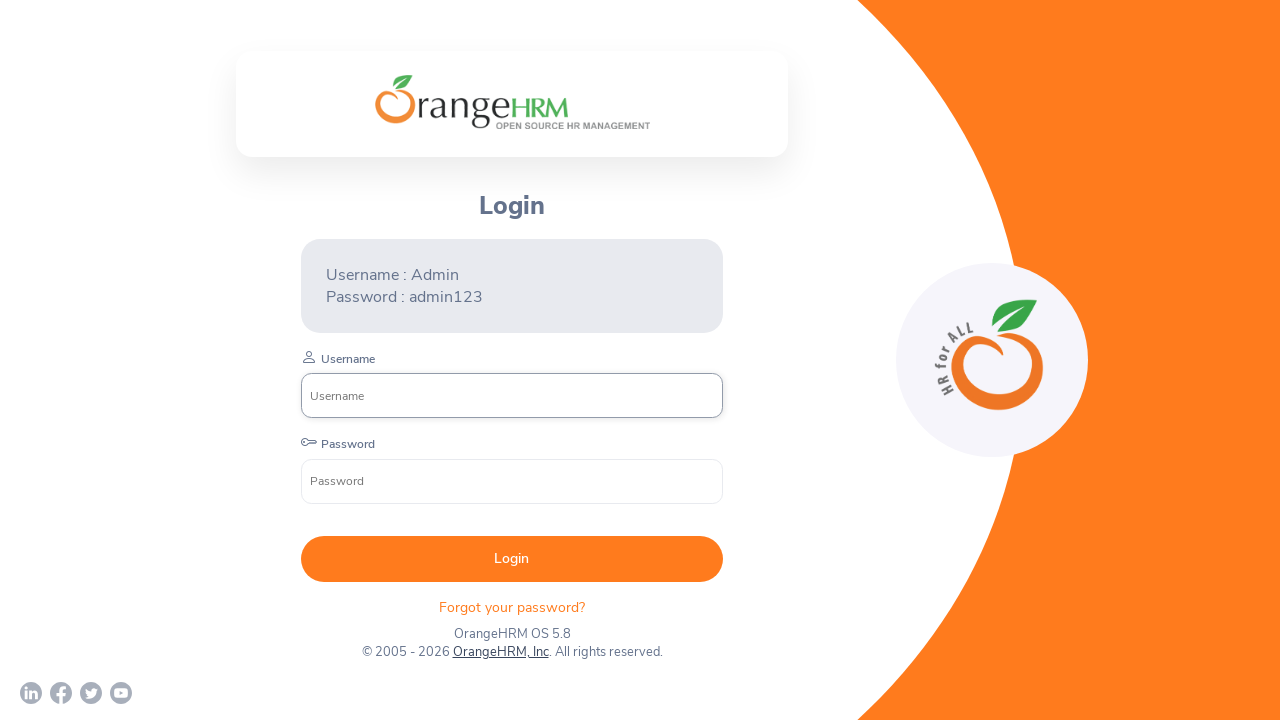

Navigated to OrangeHRM demo site
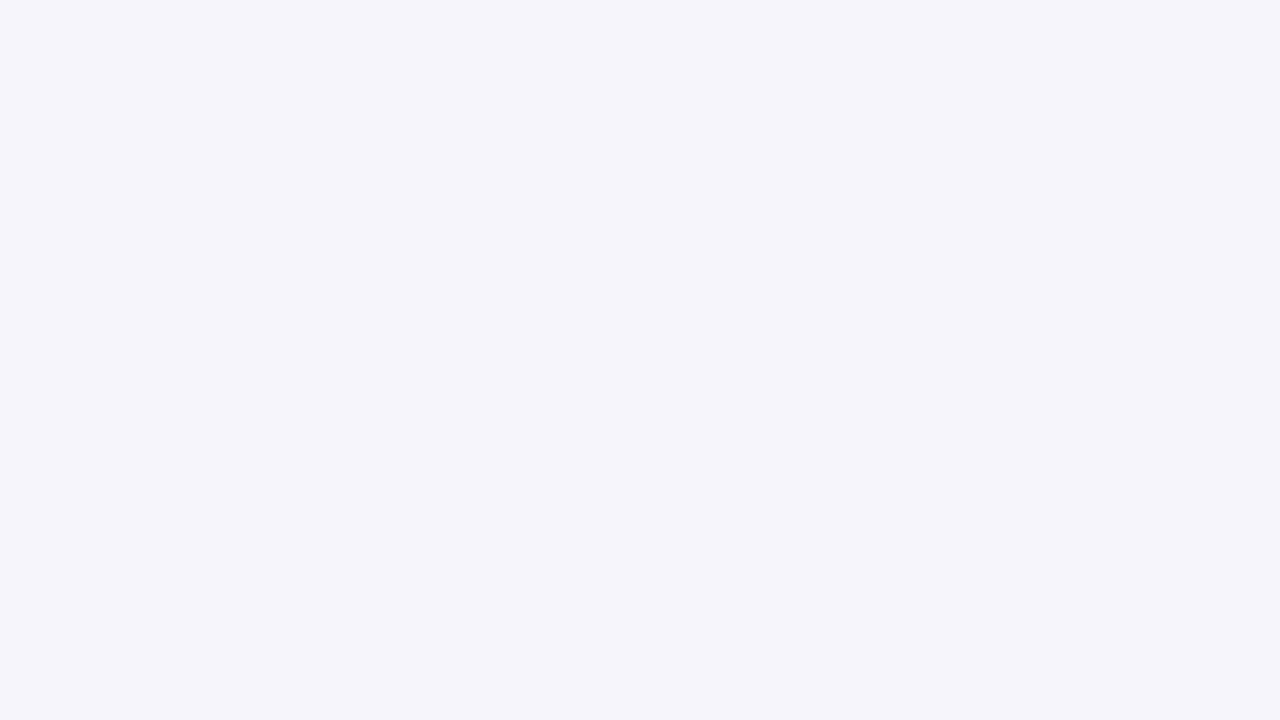

Login page loaded successfully - username input field is visible
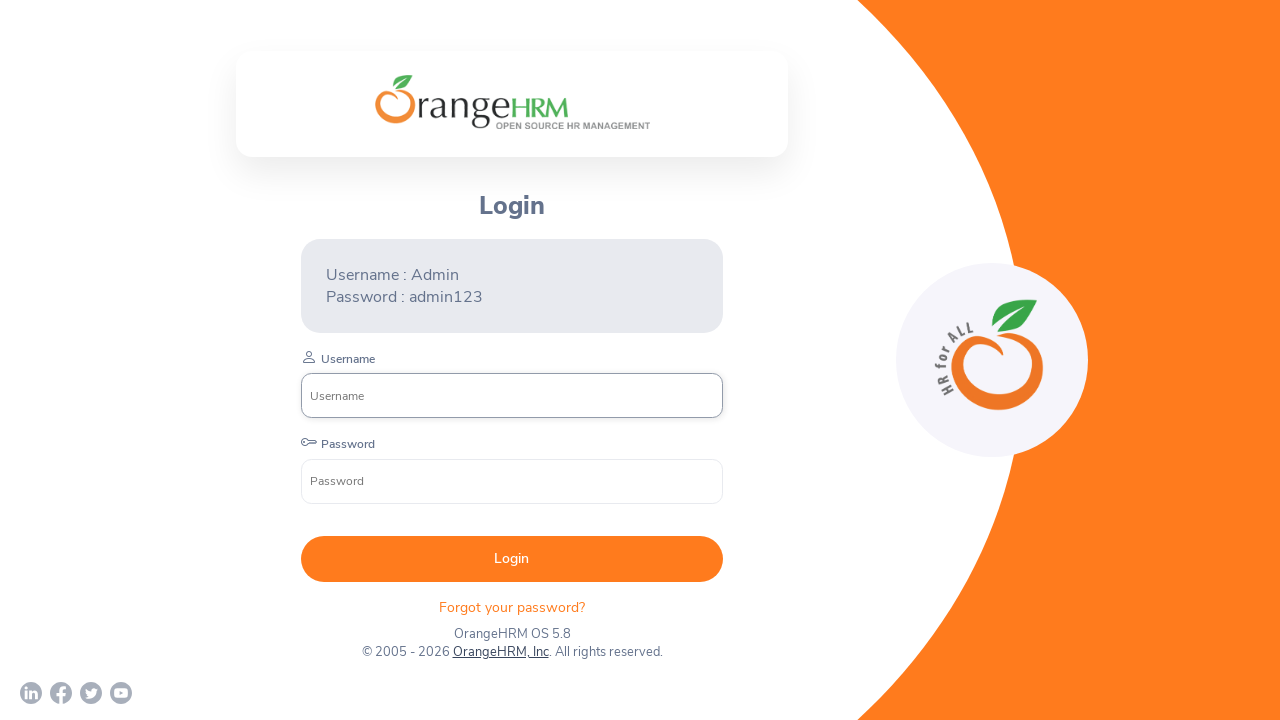

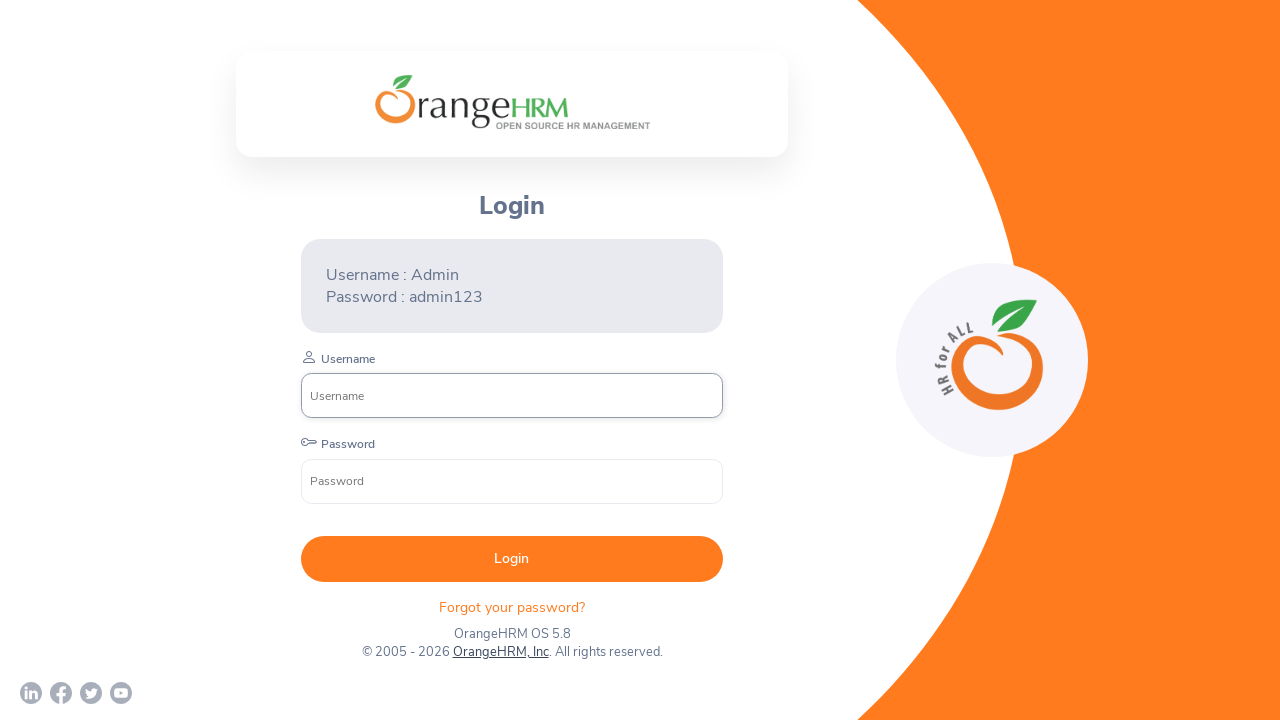